Tests registration with numeric values in name fields to verify validation error

Starting URL: https://www.sharelane.com/cgi-bin/register.py

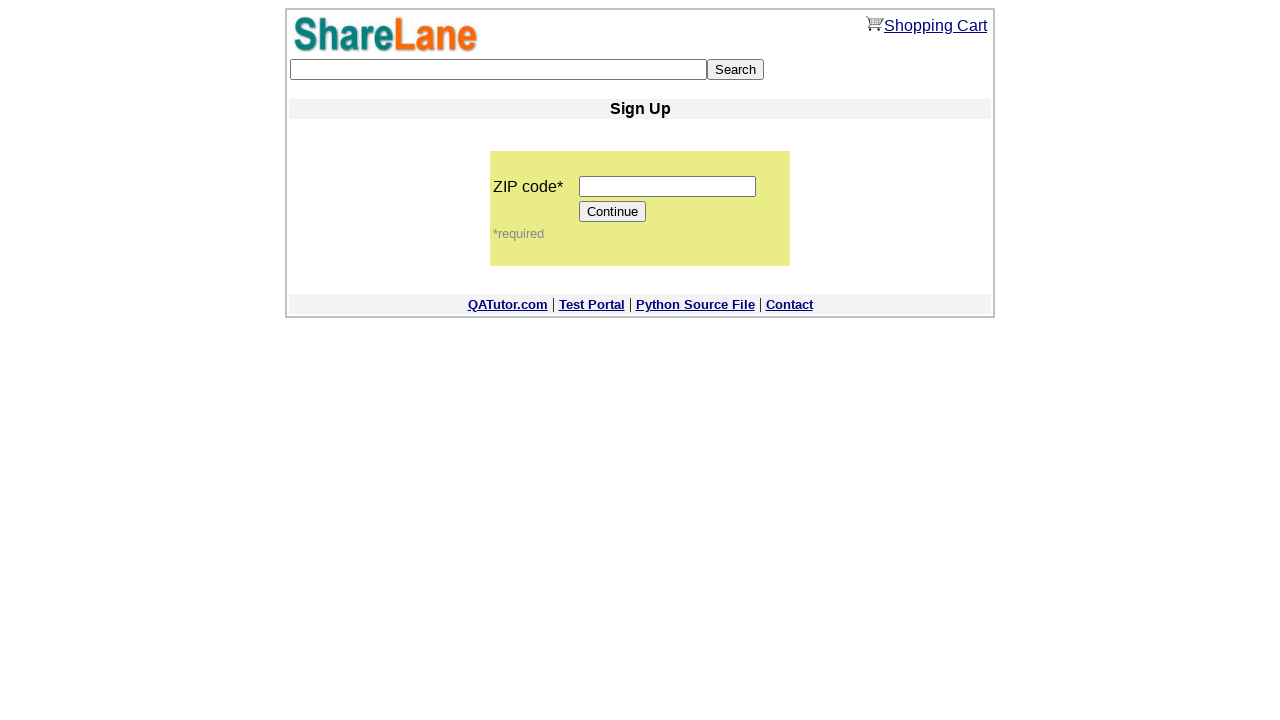

Filled zip code field with '11111' on //input[@name='zip_code']
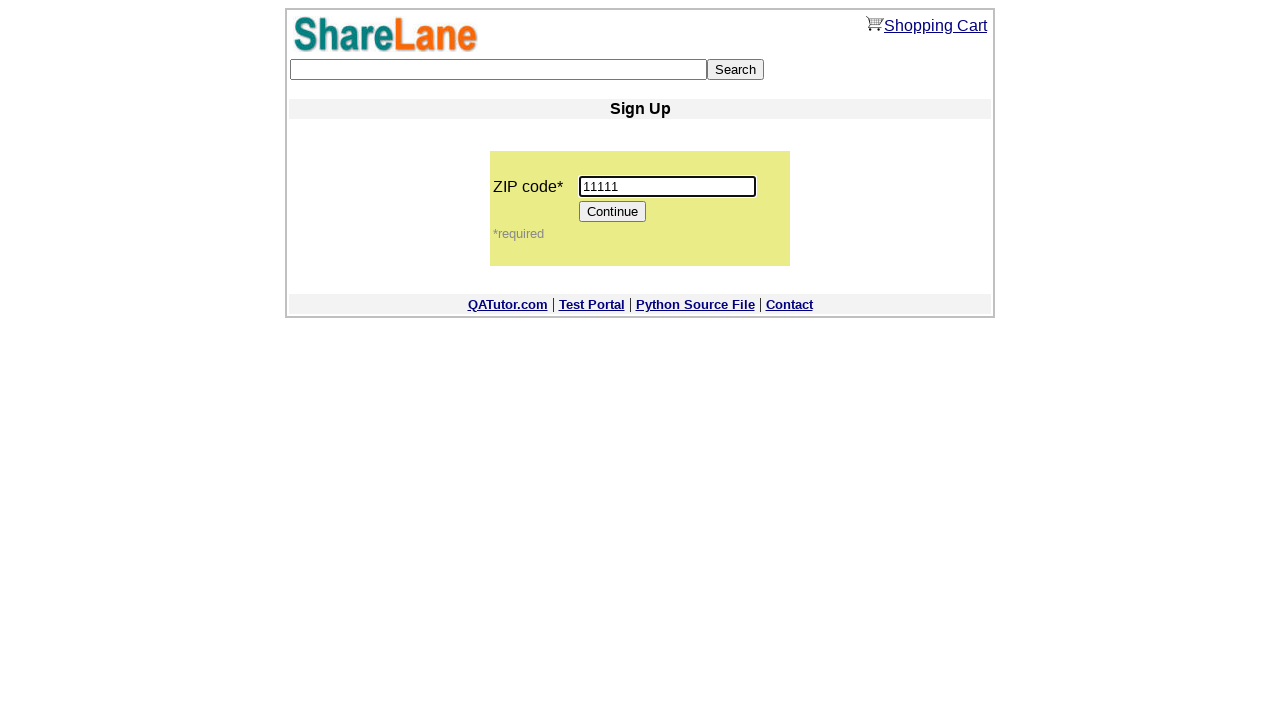

Clicked Continue button to proceed to registration form at (613, 212) on xpath=//input[@value='Continue']
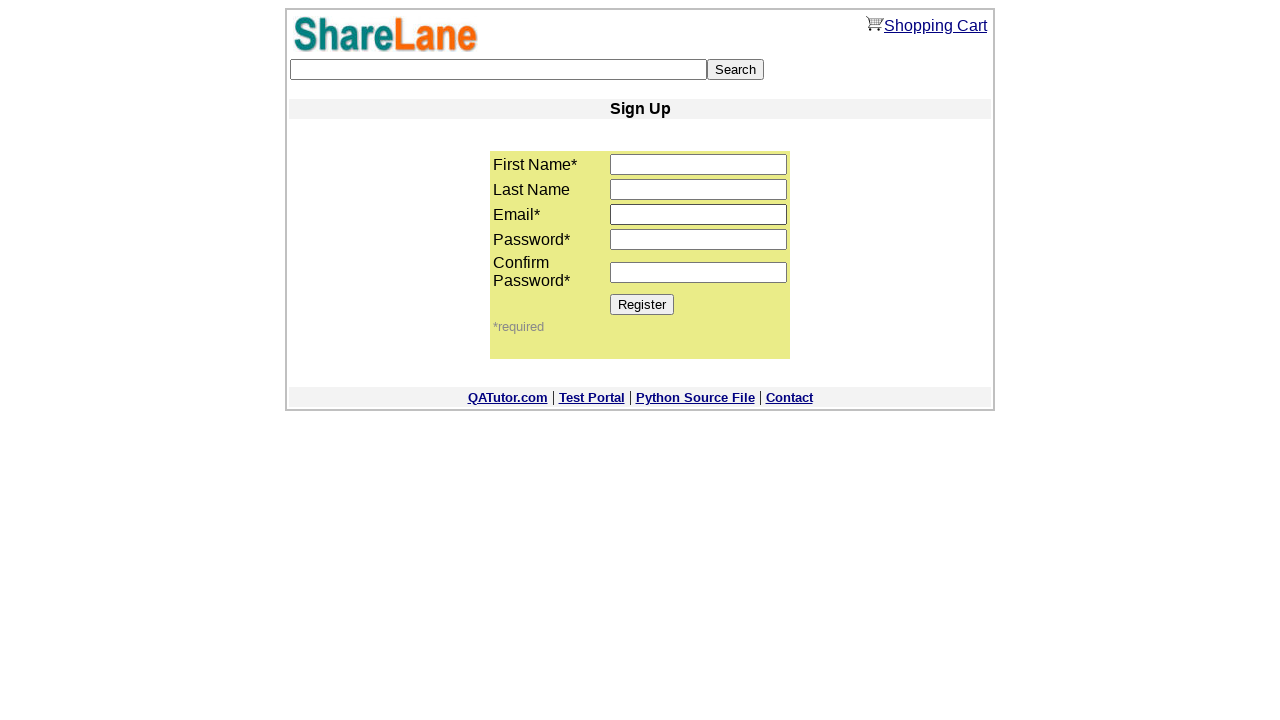

Filled first name field with numeric value '32312312' on //input[@name='first_name']
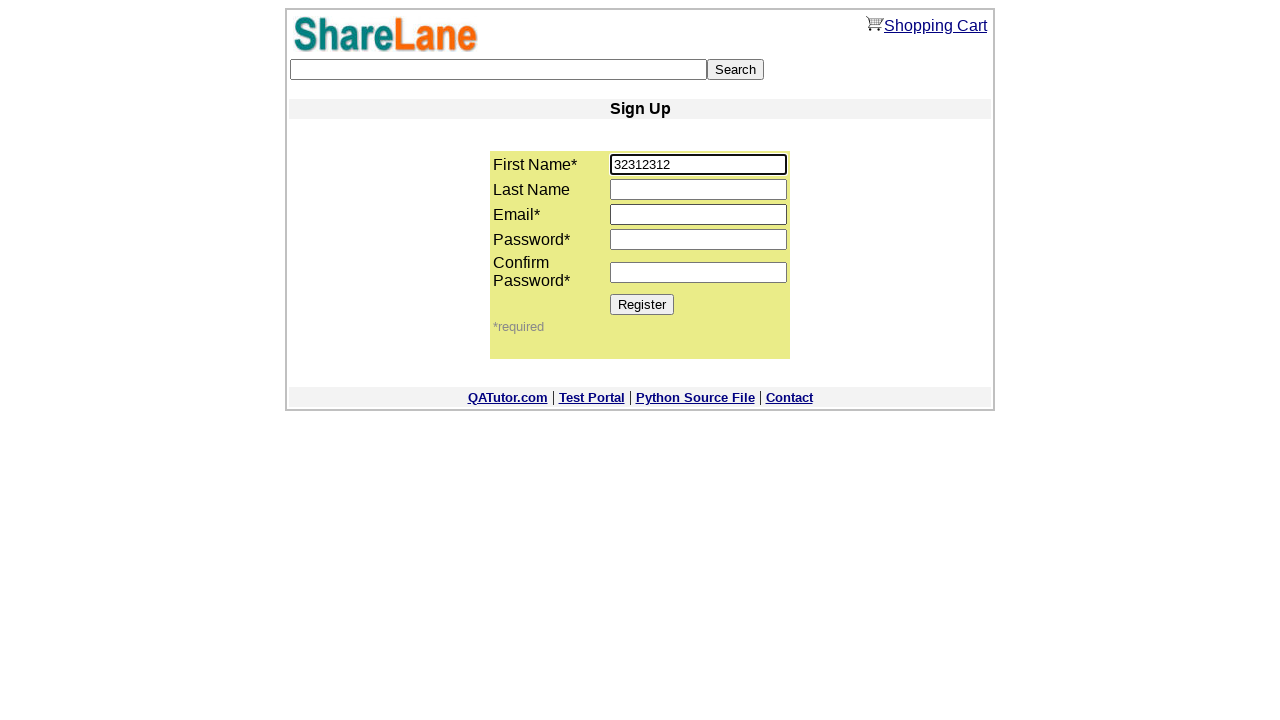

Filled last name field with numeric value '234234' on //input[@name='last_name']
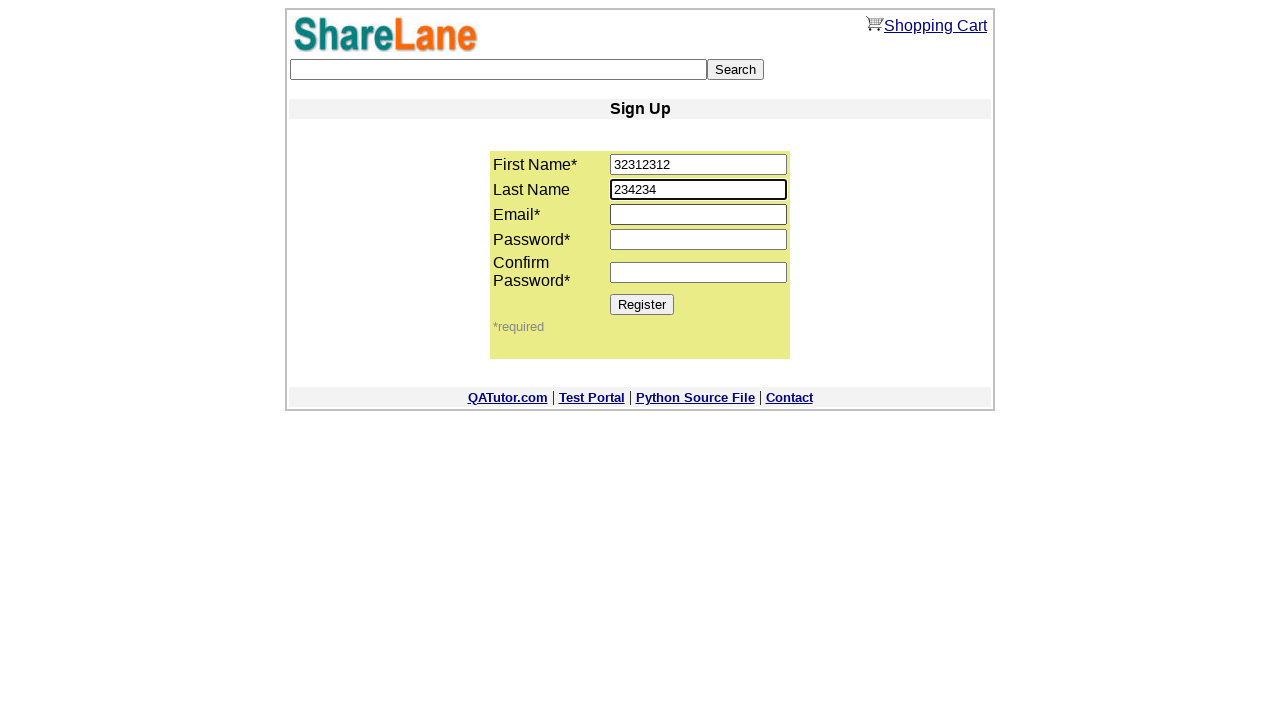

Filled email field with 'user_9562@example.com' on //input[@name='email']
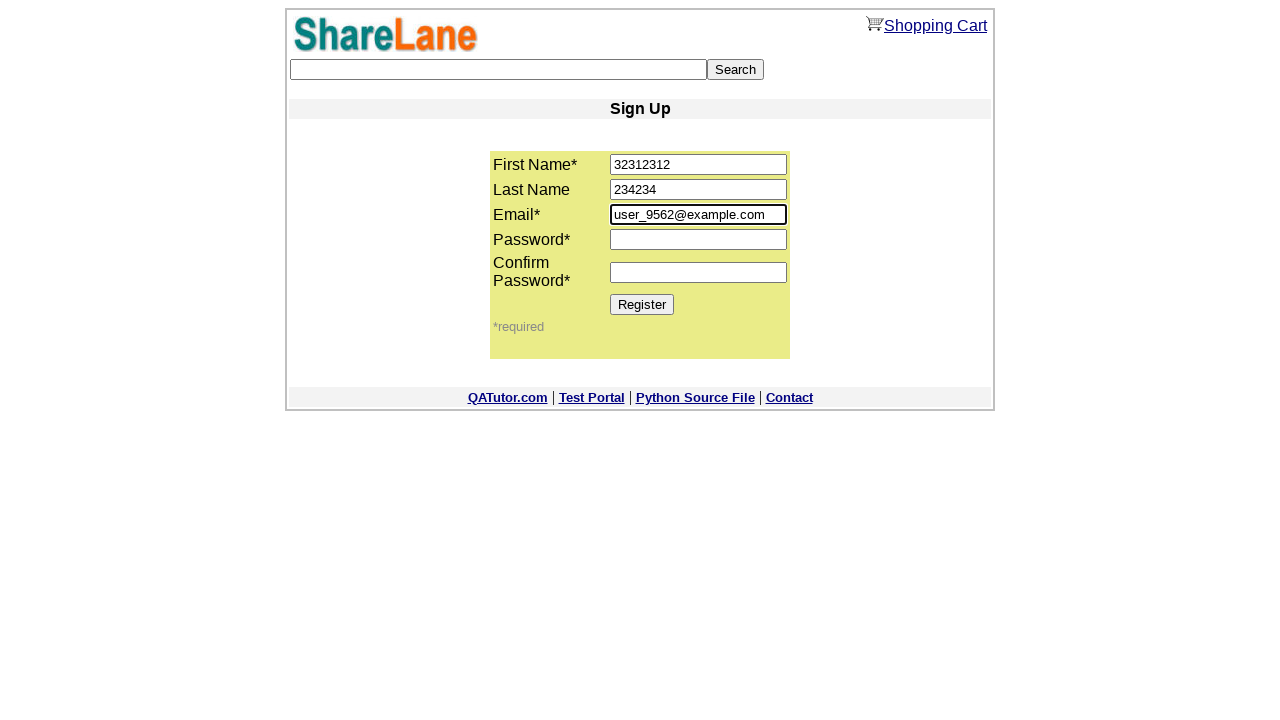

Filled password field with '0123456789' on //input[@name='password1']
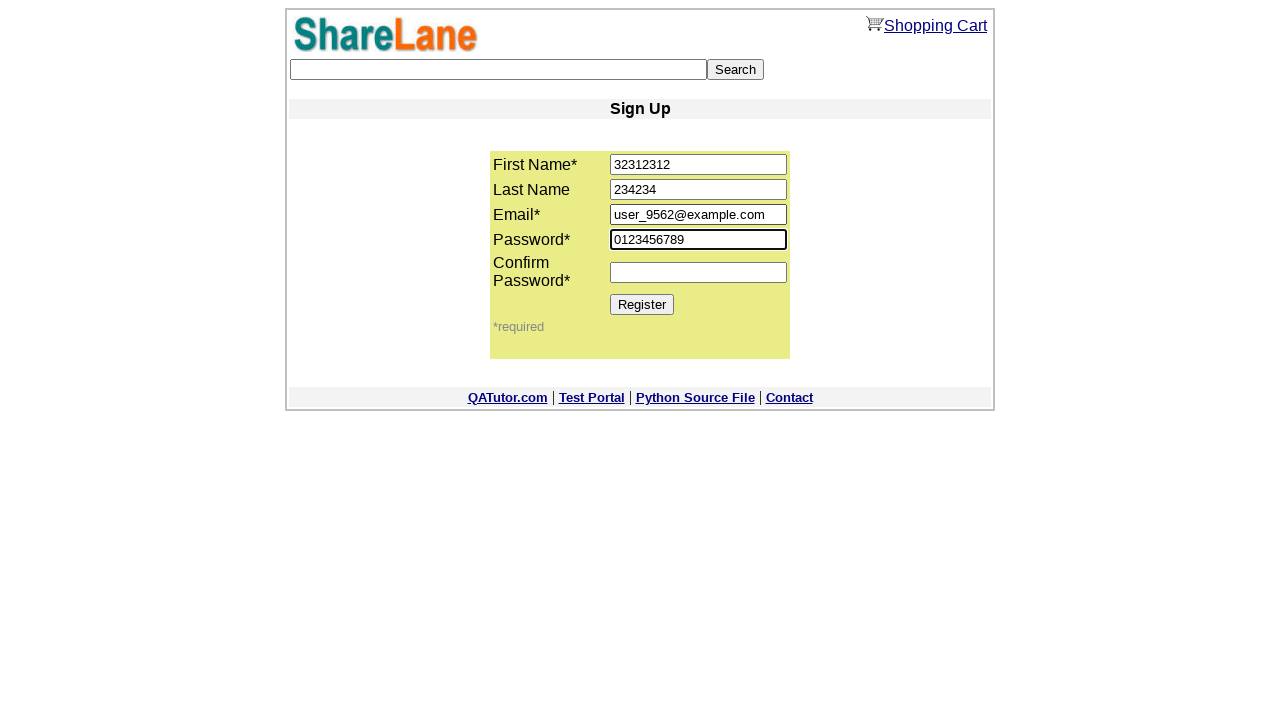

Filled password confirmation field with '0123456789' on //input[@name='password2']
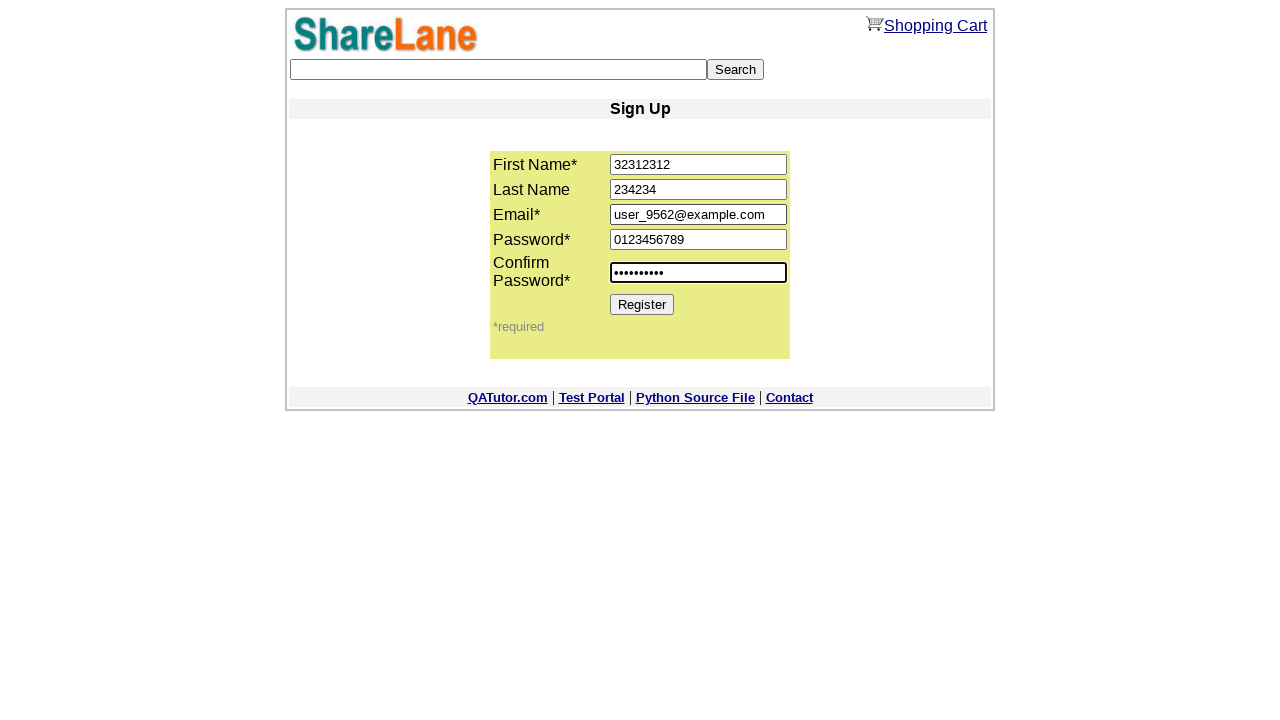

Clicked Register button to submit registration form at (642, 304) on xpath=//input[@value='Register']
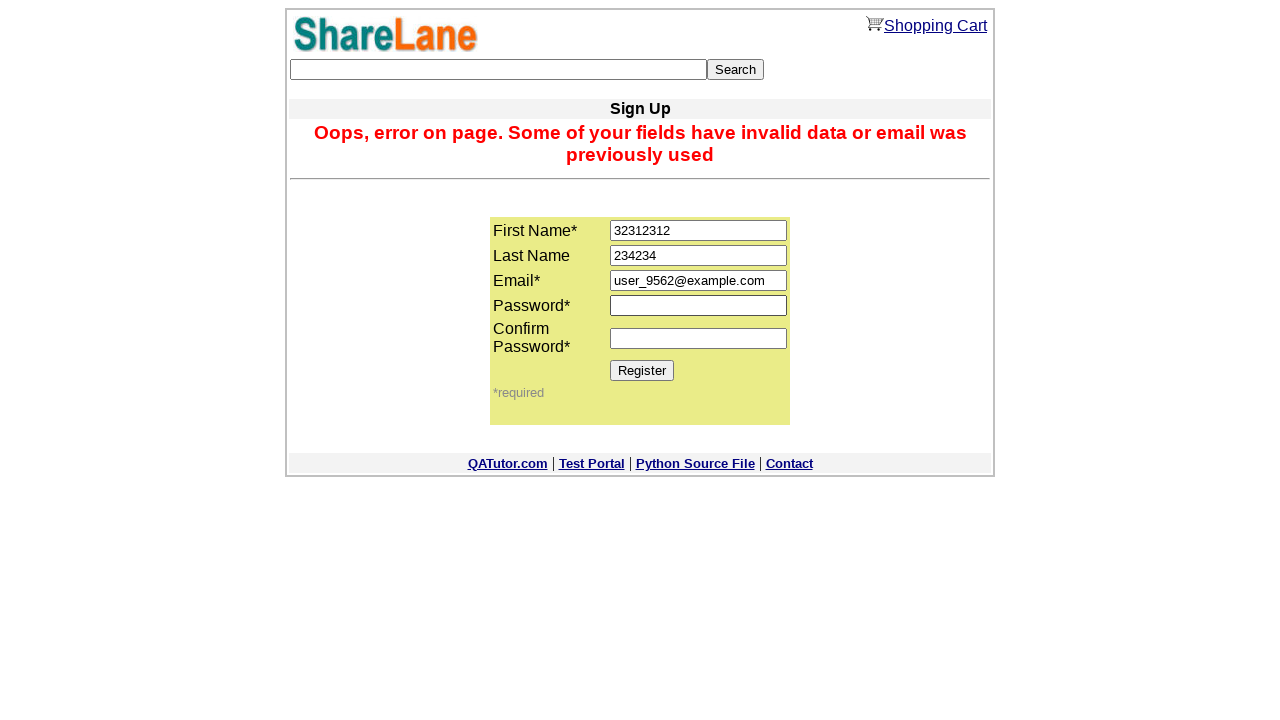

Validation error message appeared confirming numeric names are rejected
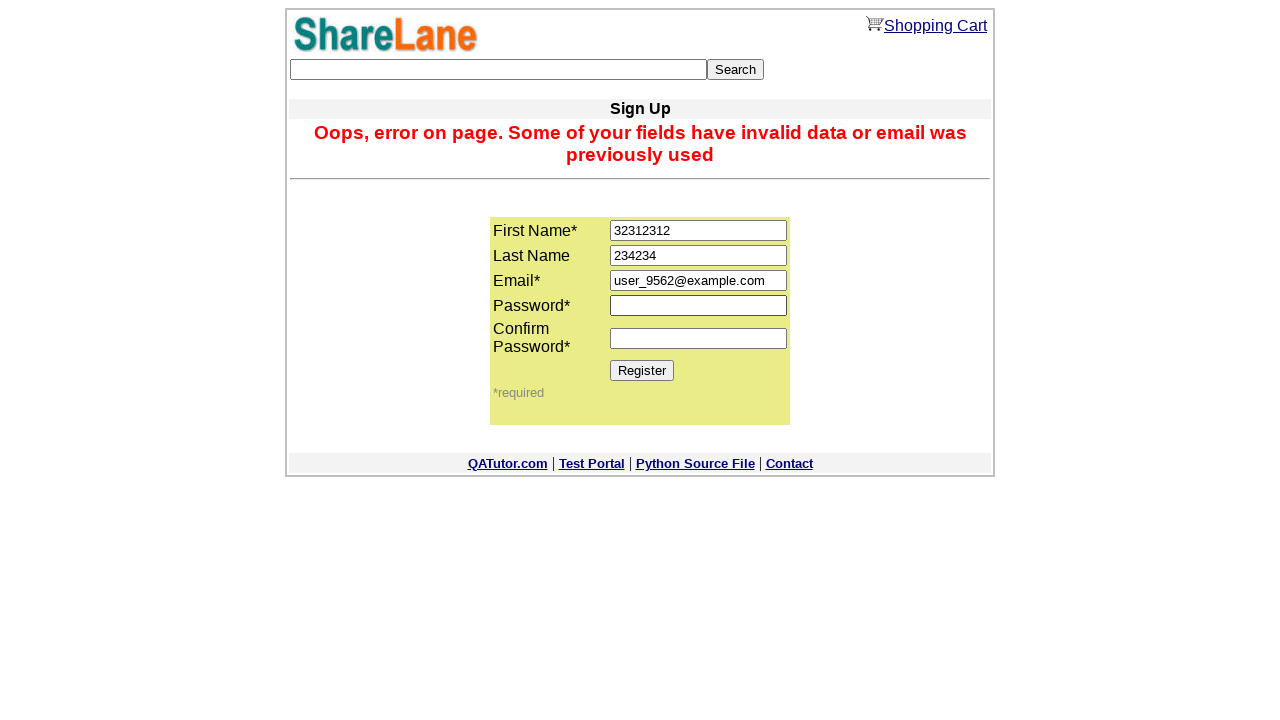

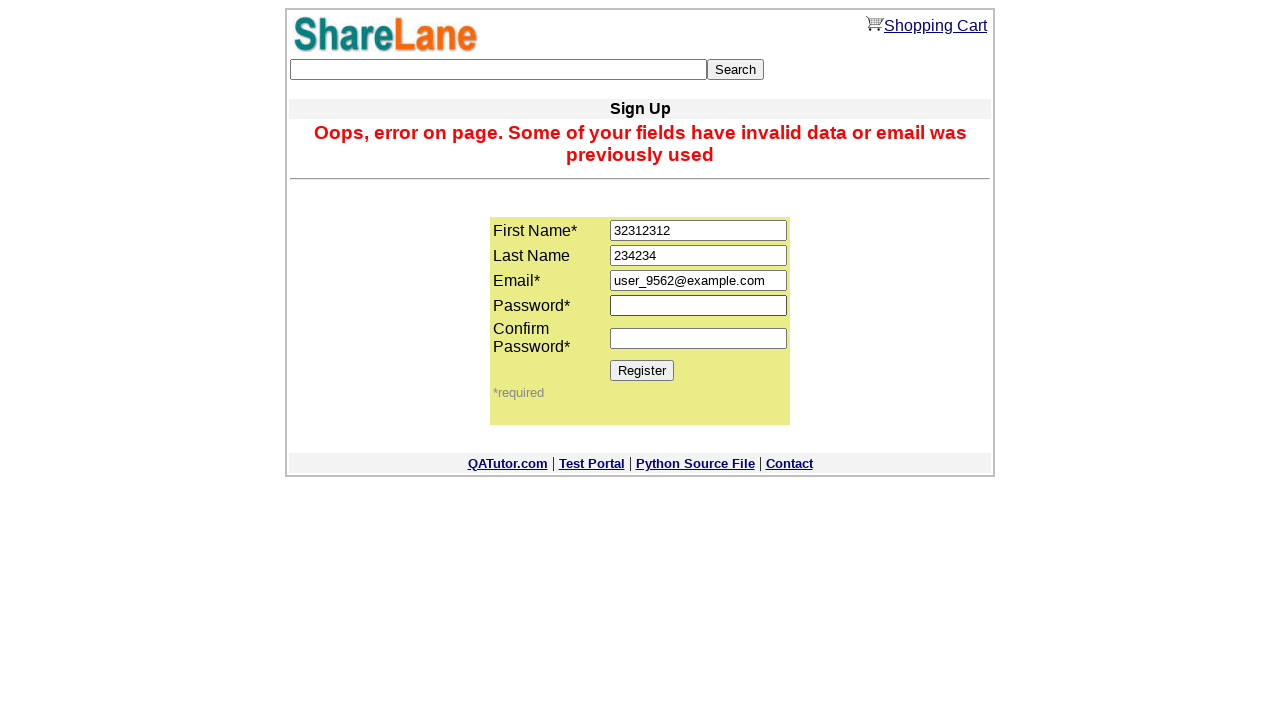